Tests user registration with valid credentials by navigating to the registration form, filling in username and password fields, and verifying successful registration notification.

Starting URL: https://anatoly-karpovich.github.io/demo-login-form/

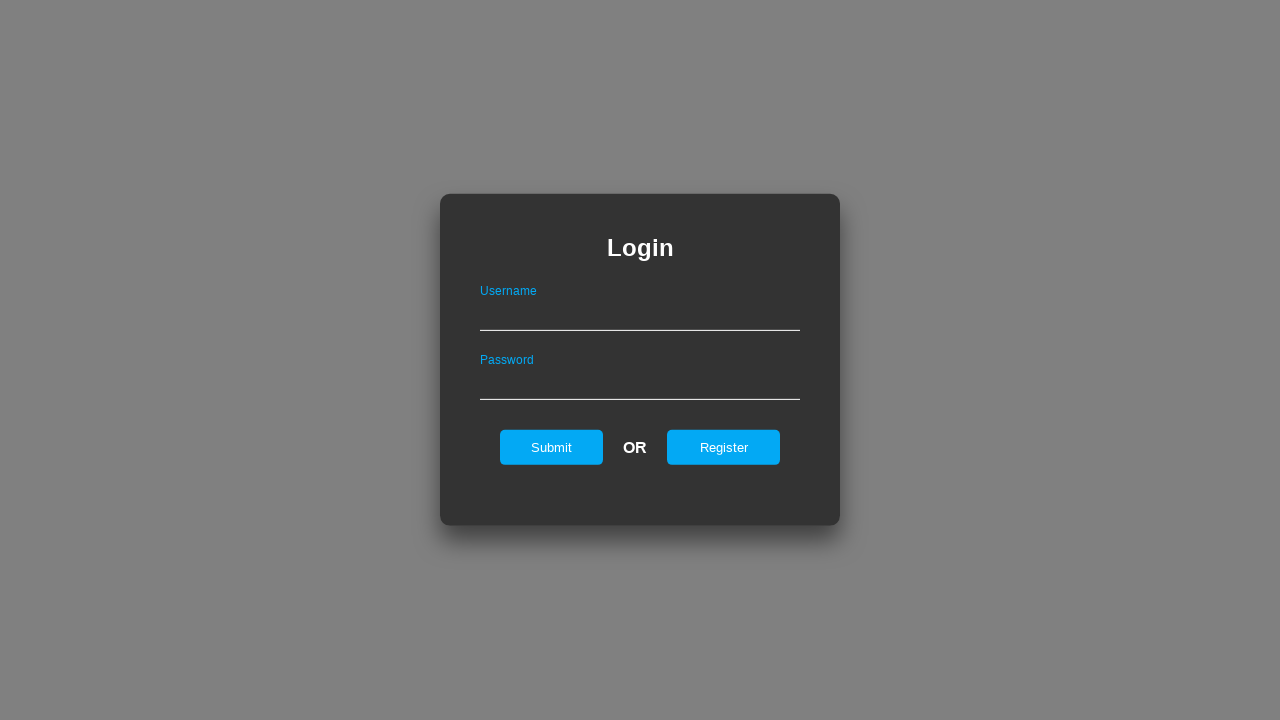

Login form loaded and displayed
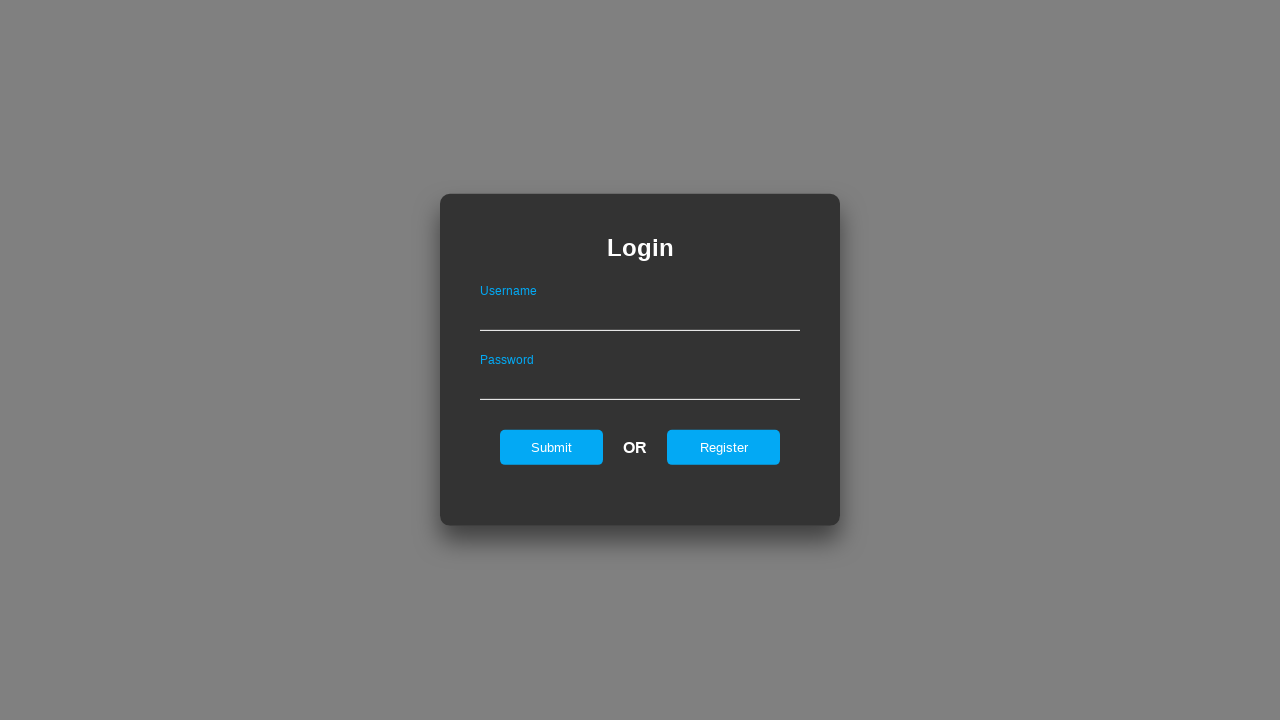

Clicked register button on login form at (724, 447) on #registerOnLogin
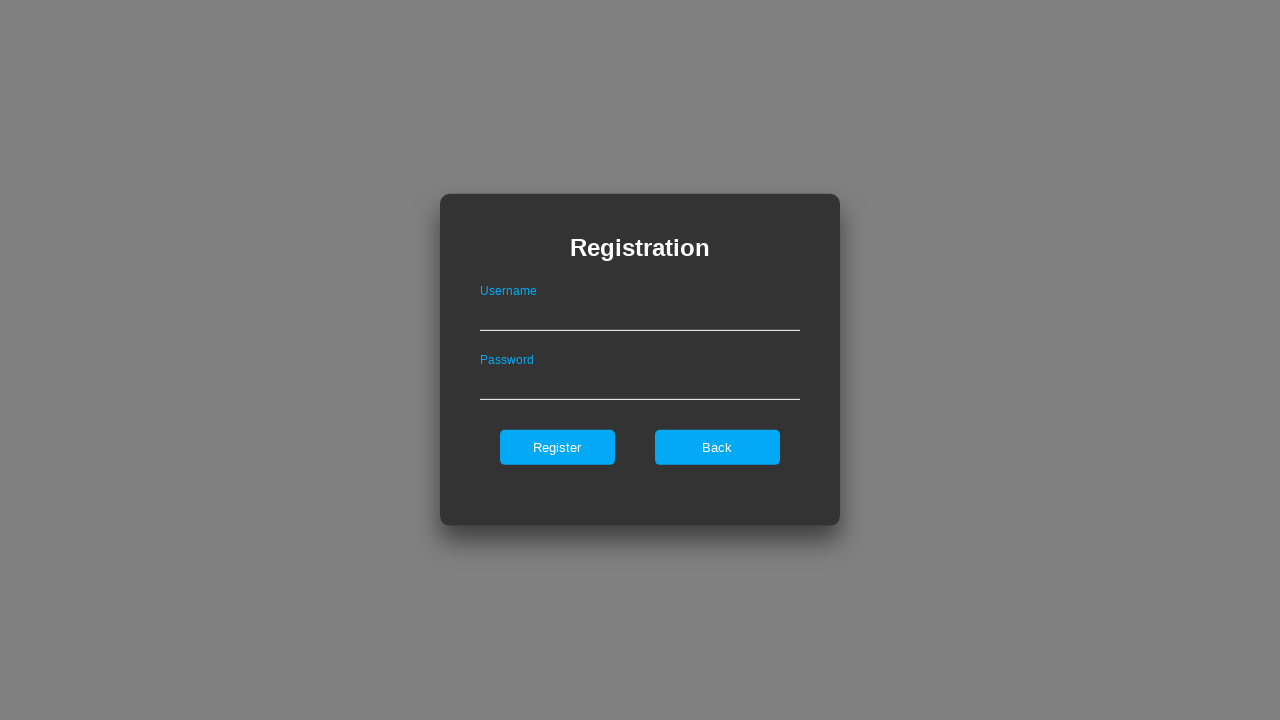

Registration form loaded and displayed
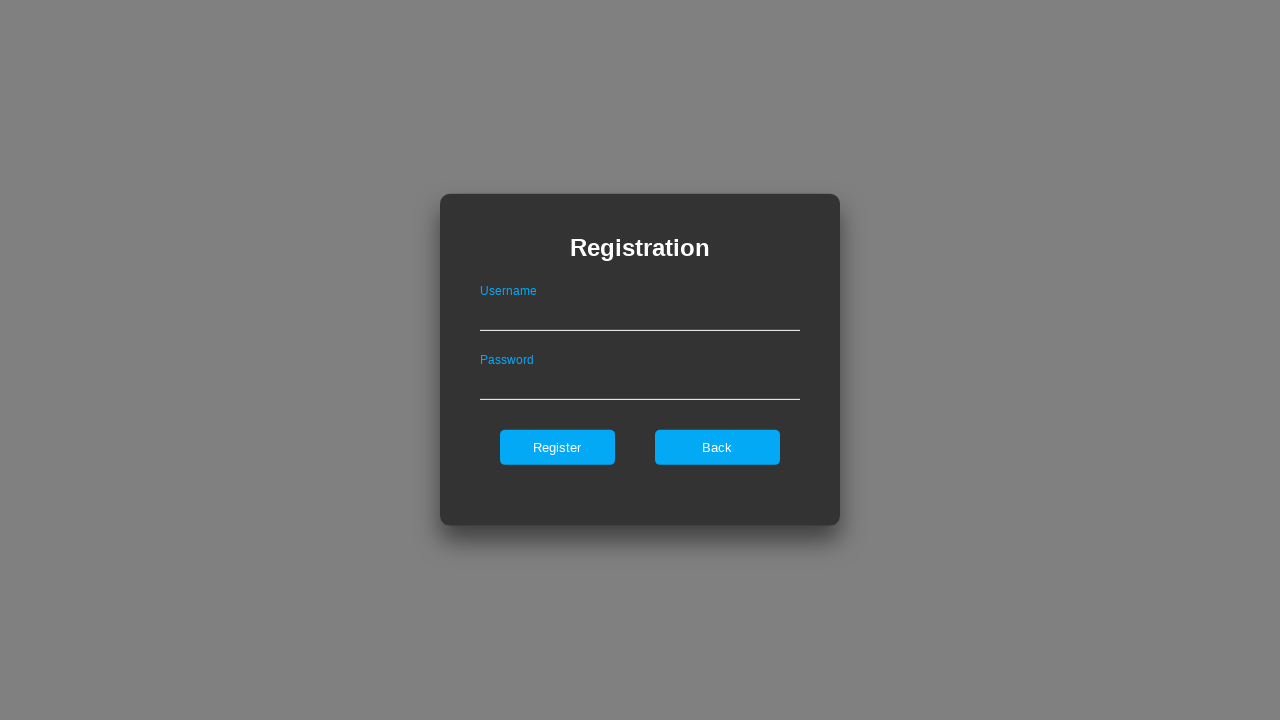

Filled username field with 'alex_user_01' on #userNameOnRegister
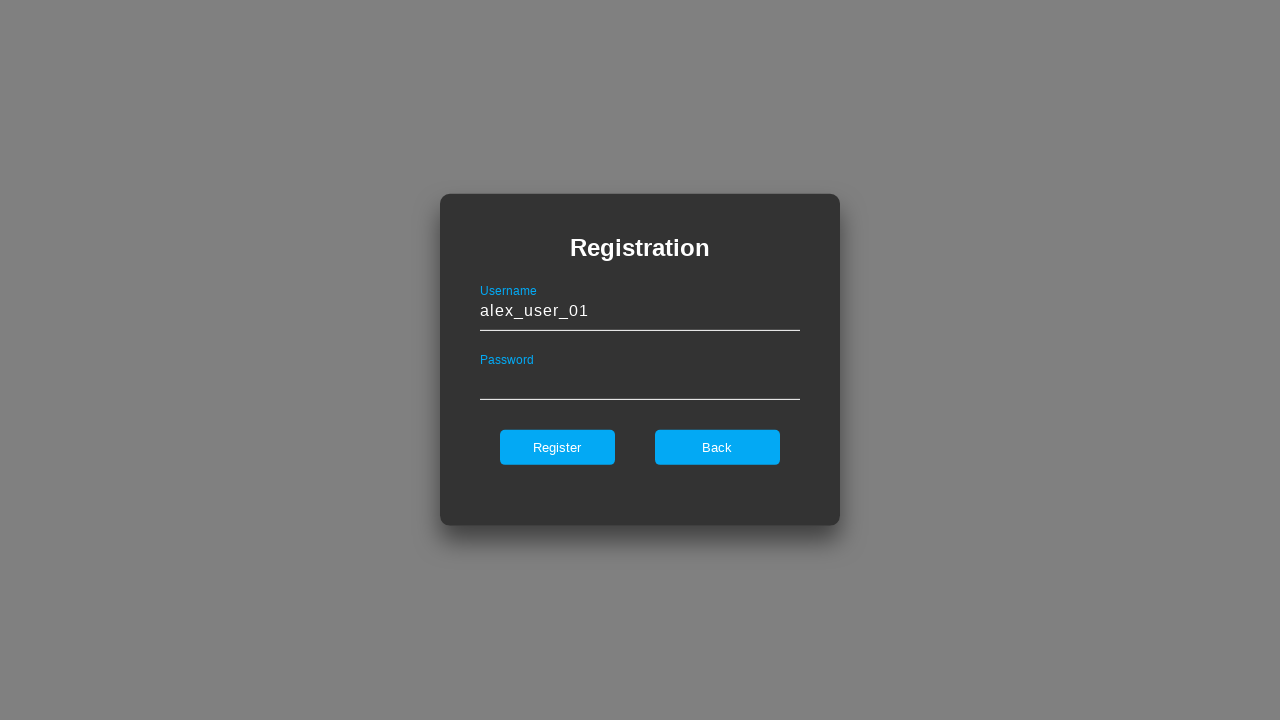

Filled password field with 'Password1' on #passwordOnRegister
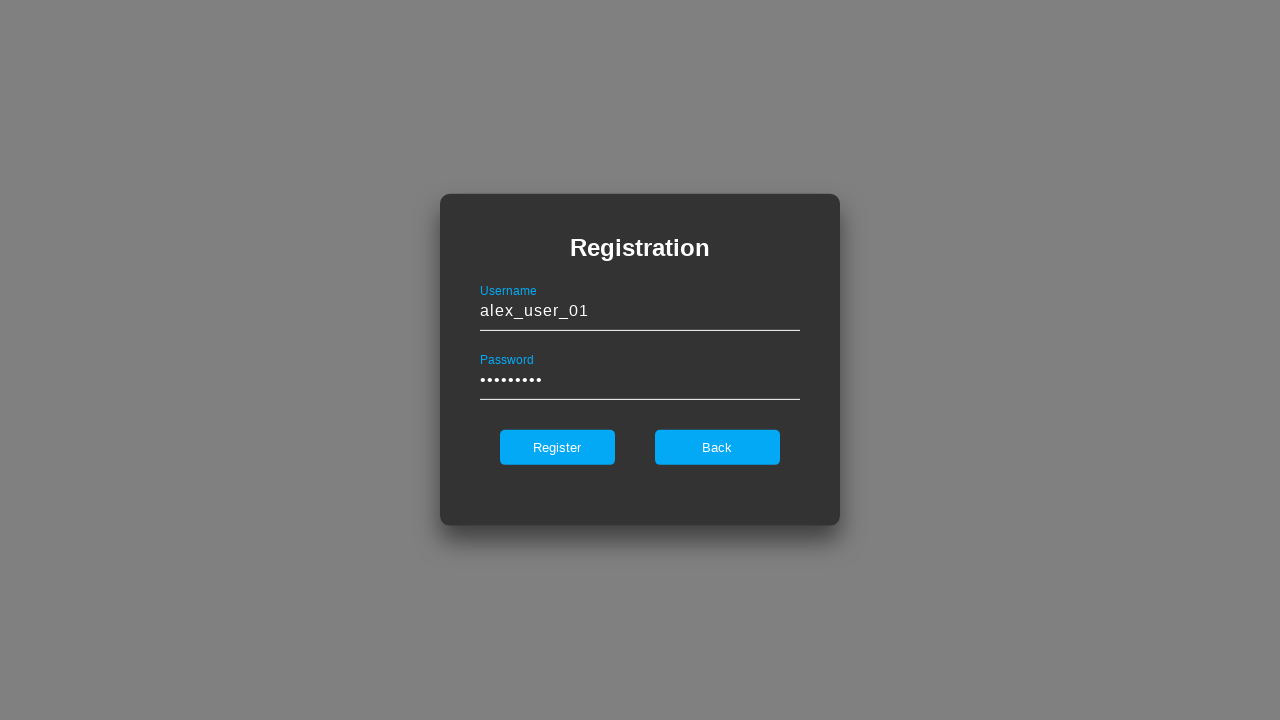

Clicked register button to submit registration form at (557, 447) on #register
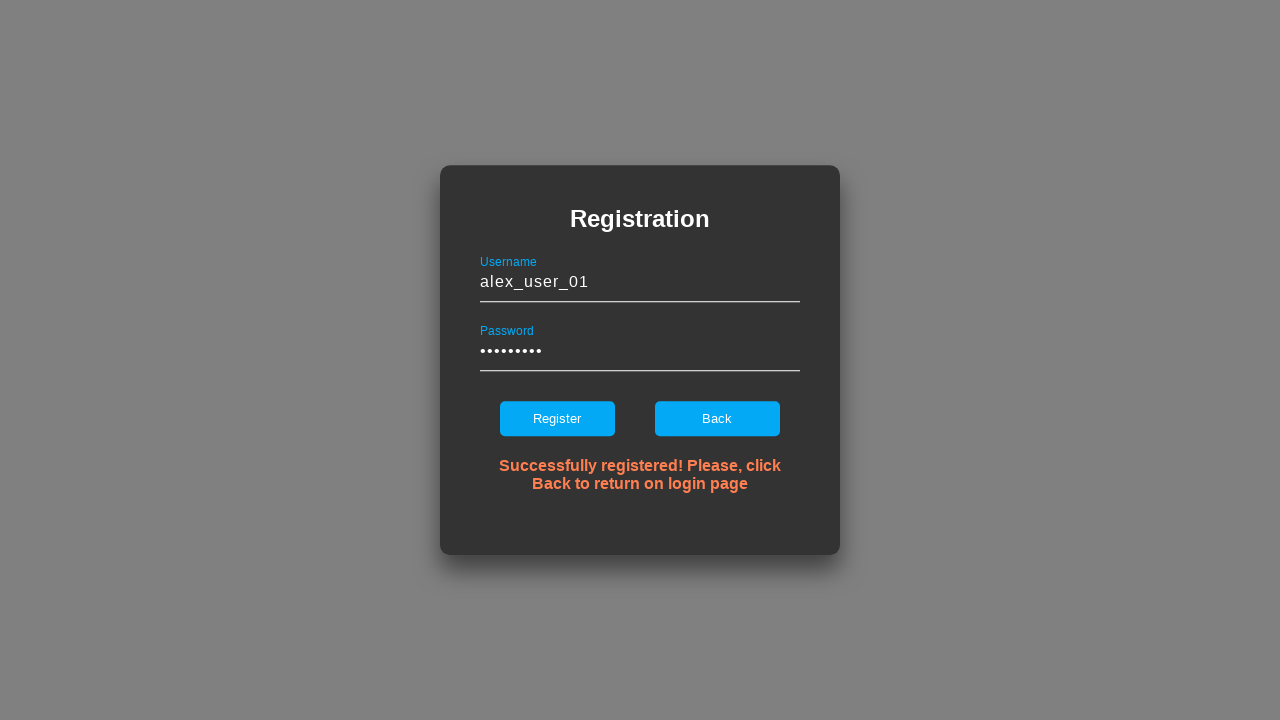

Verified successful registration notification message displayed
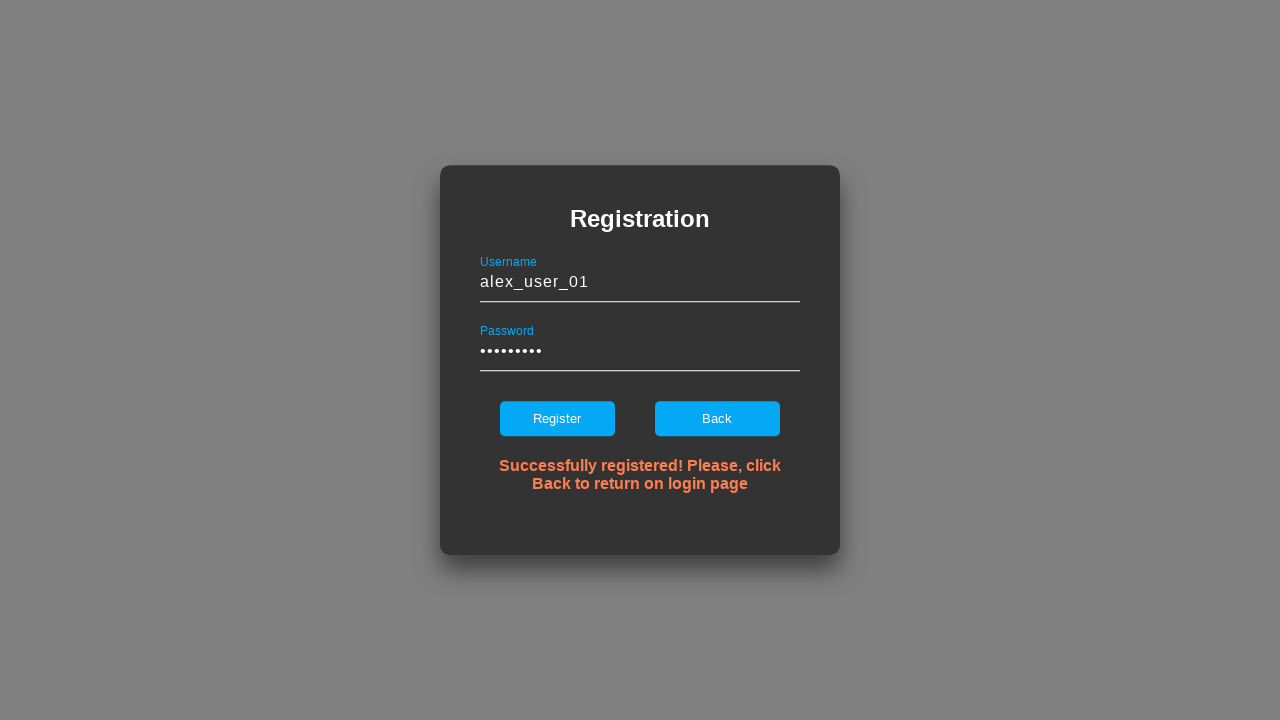

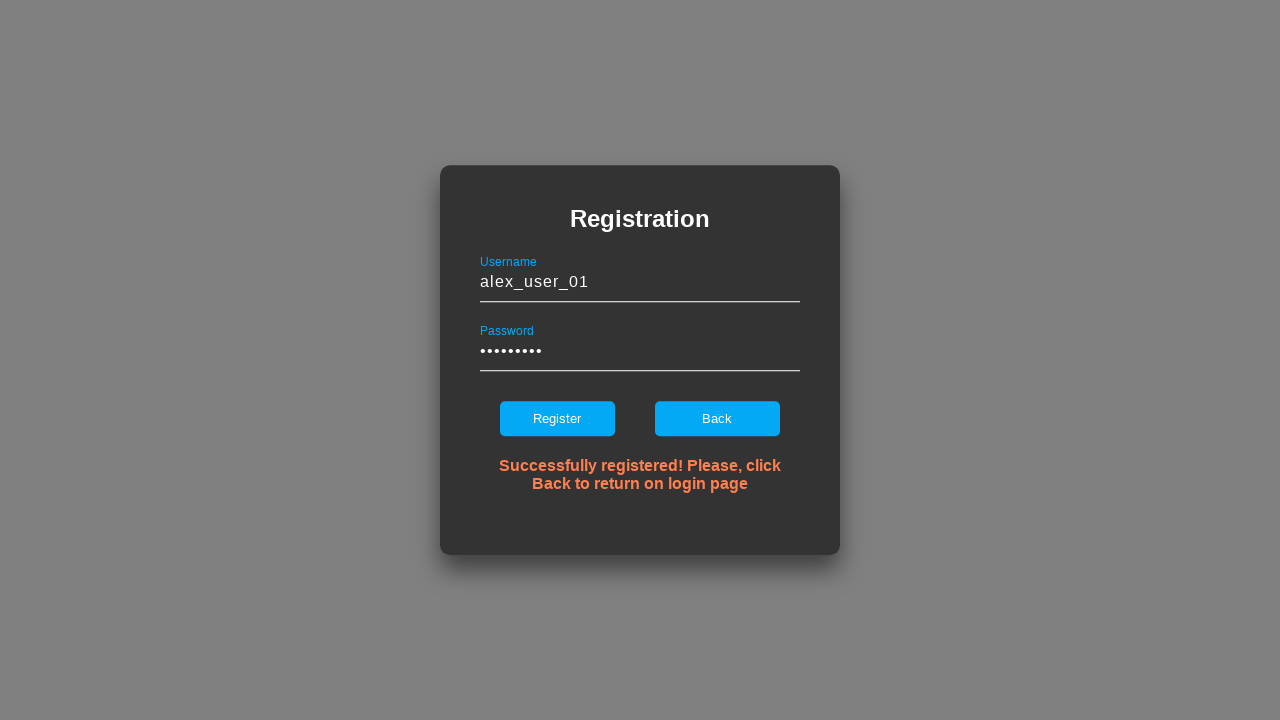